Tests a simple event registration form by filling in name, email, event date, and additional details fields, then submitting and verifying the confirmation message.

Starting URL: https://training-support.net/webelements/simple-form

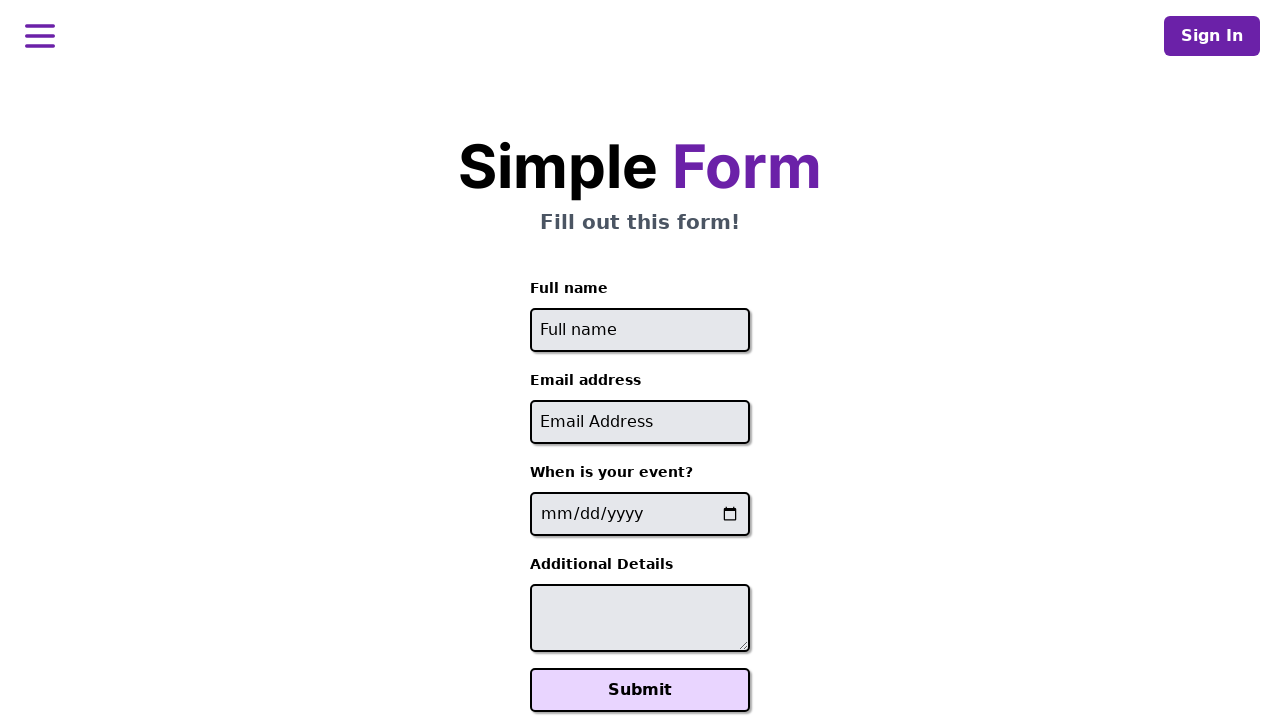

Filled full name field with 'John Anderson' on #full-name
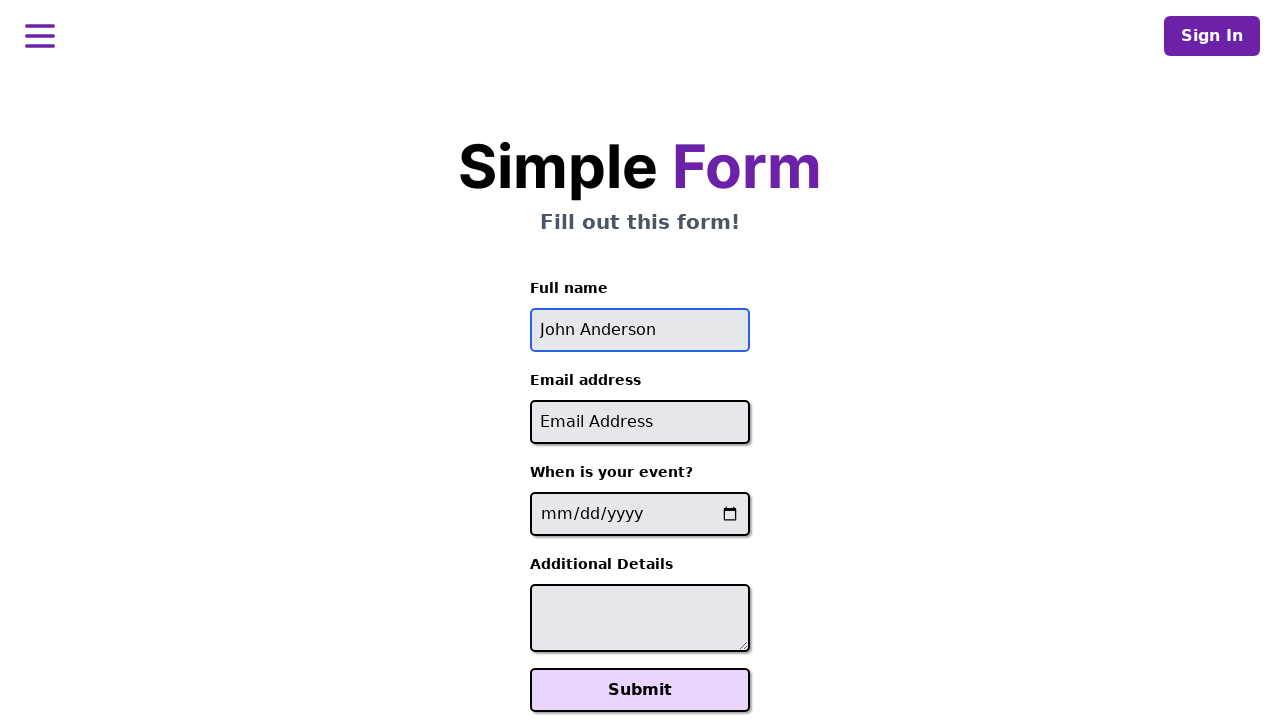

Filled email field with 'john.anderson@testmail.com' on #email
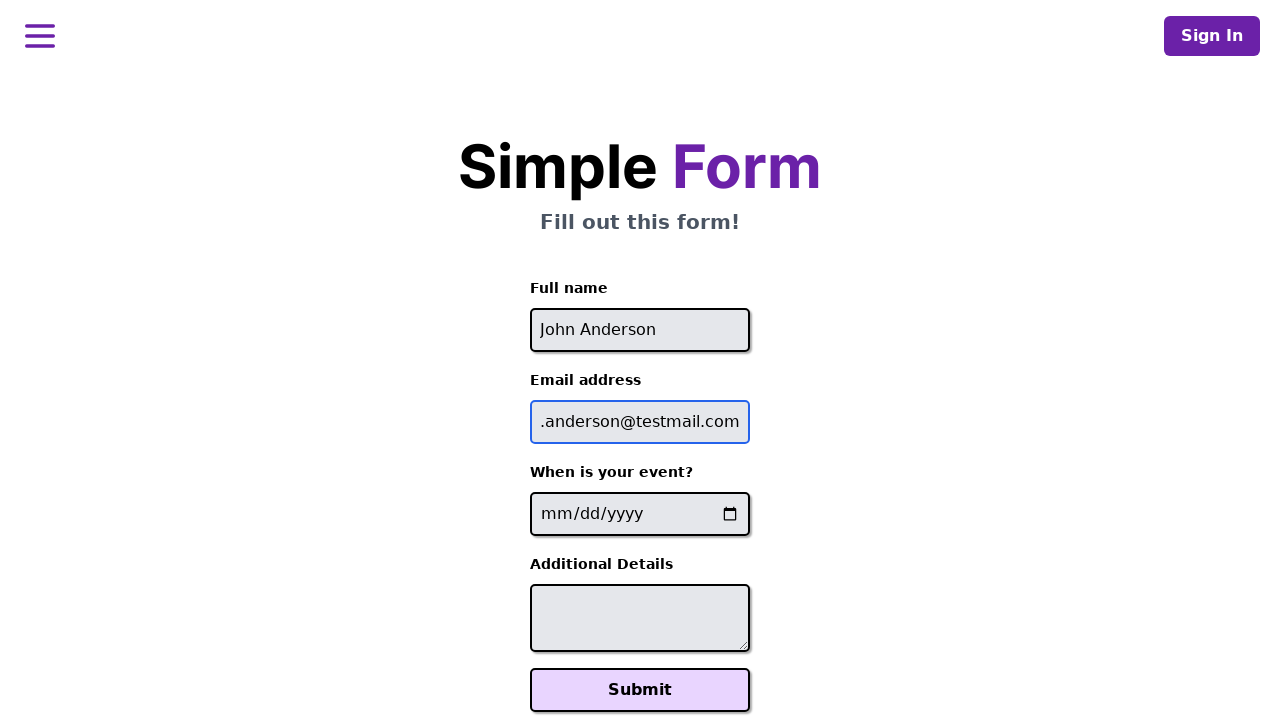

Filled event date field with '2024-06-15' on input[name='event-date']
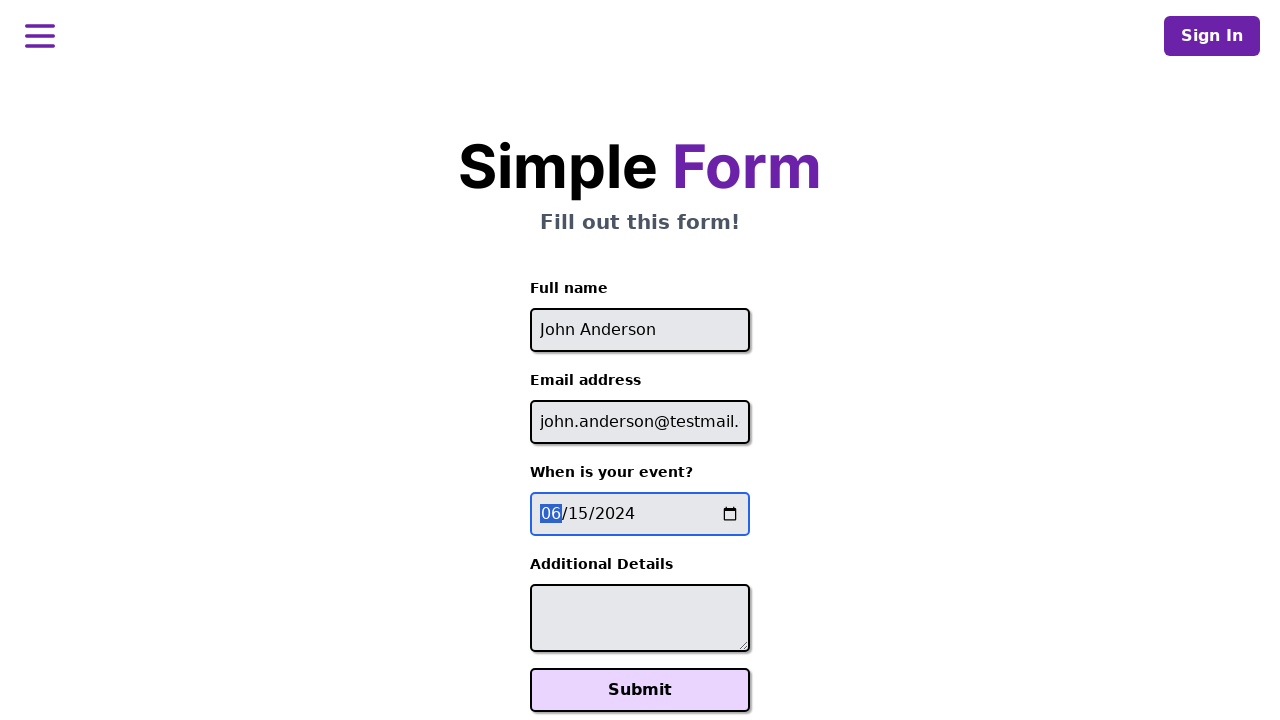

Filled additional details field with reservation request on #additional-details
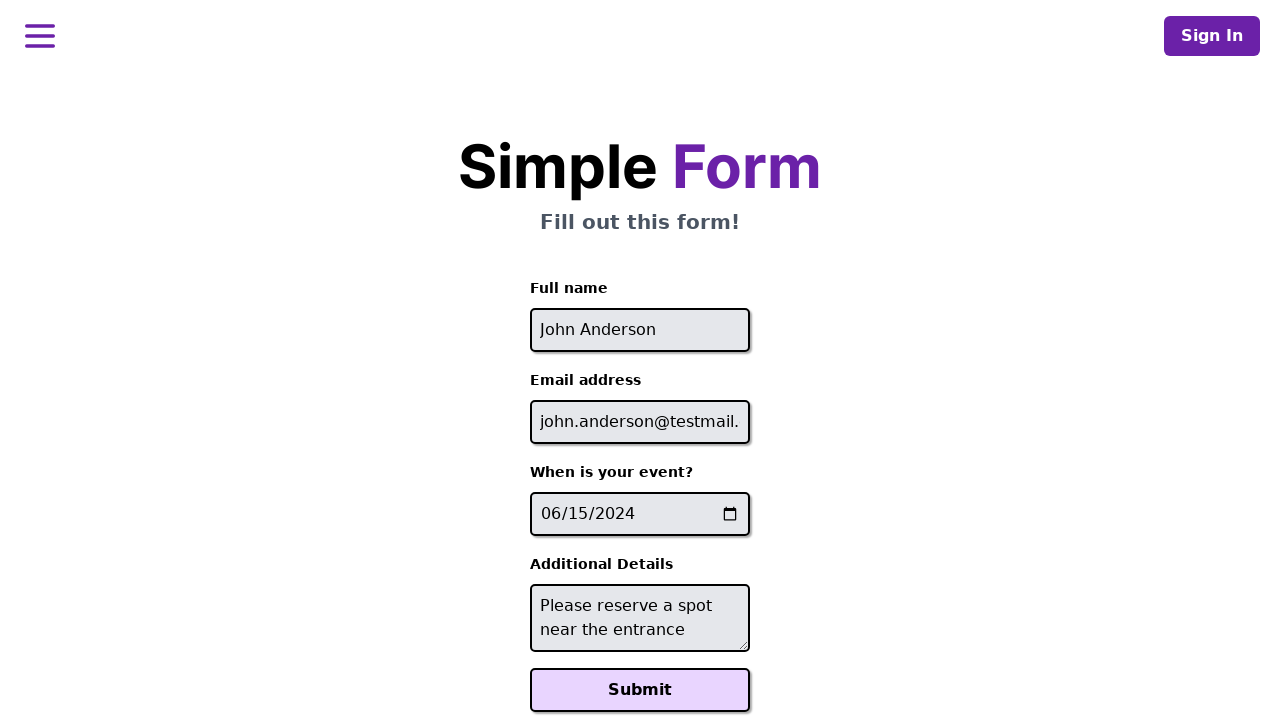

Clicked the Submit button to register for event at (640, 690) on xpath=//button[text()='Submit']
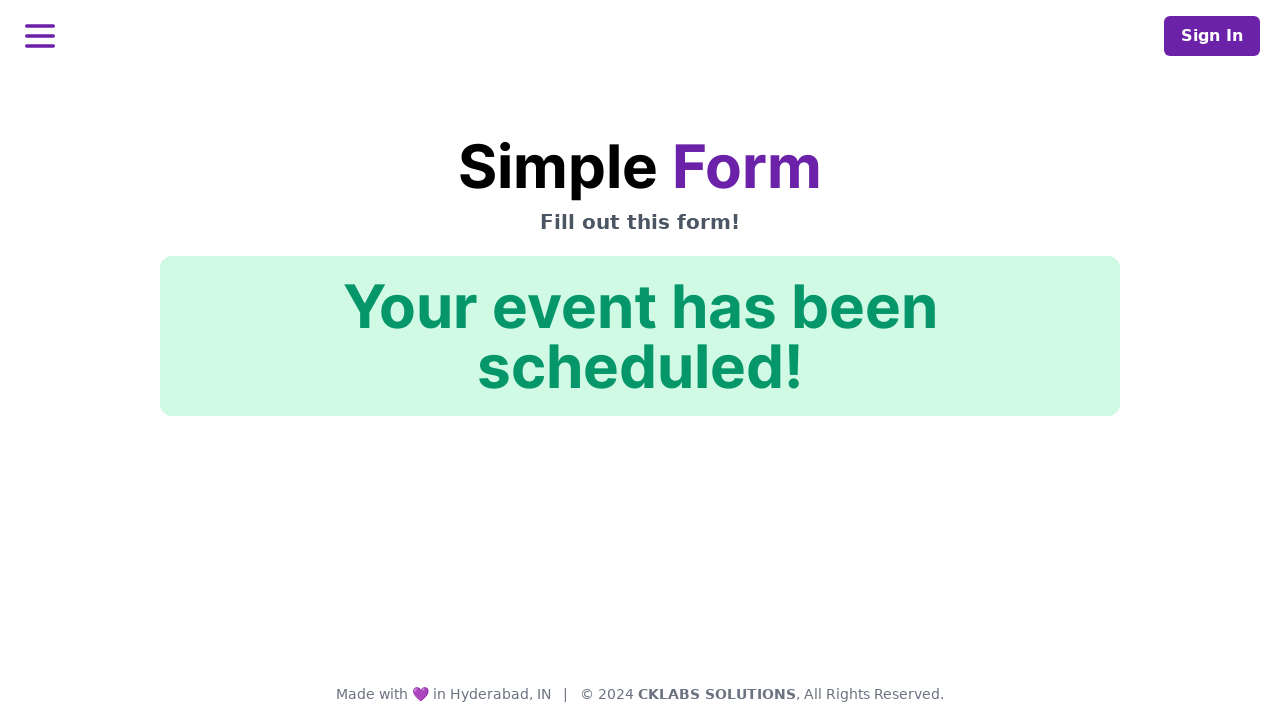

Confirmation message element loaded
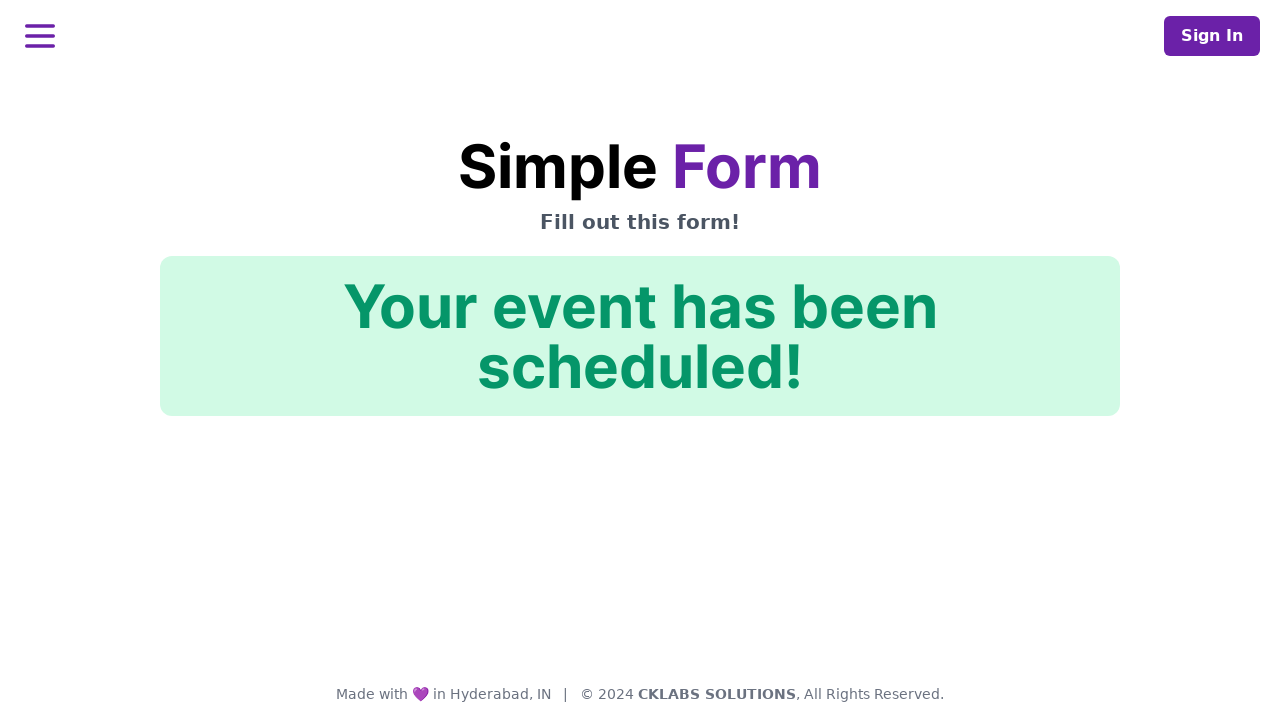

Verified confirmation message: 'Your event has been scheduled!'
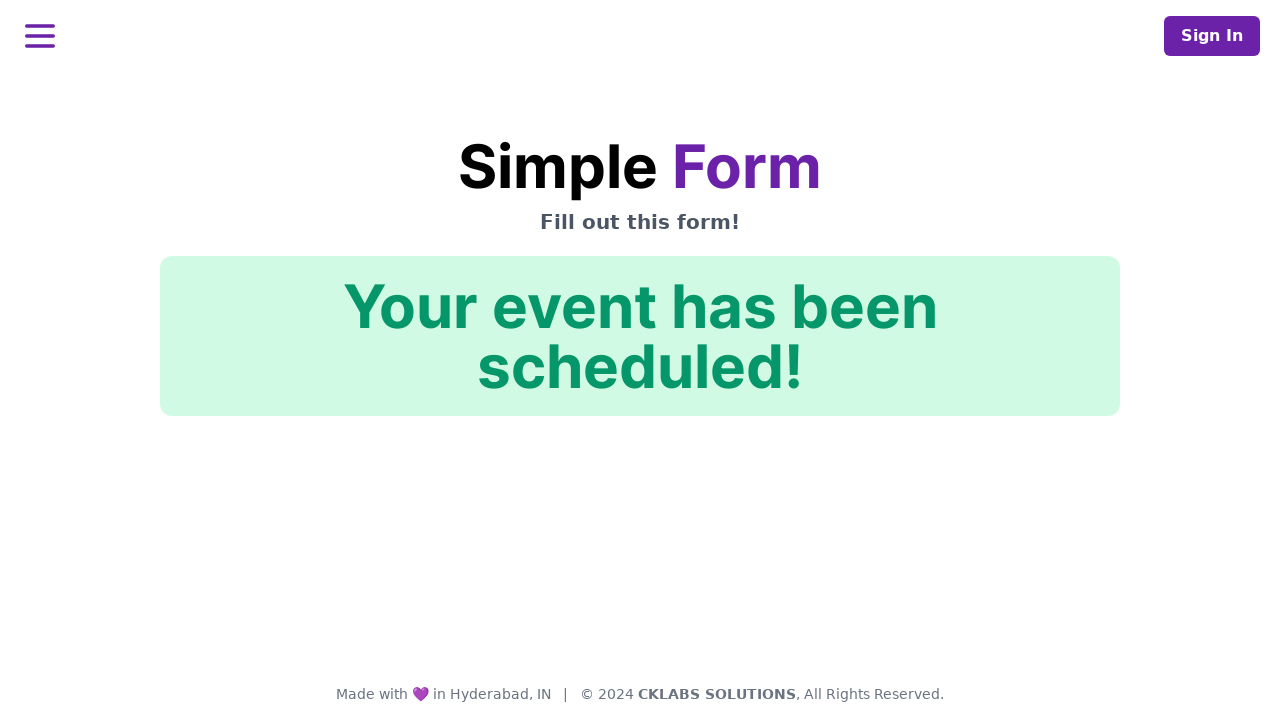

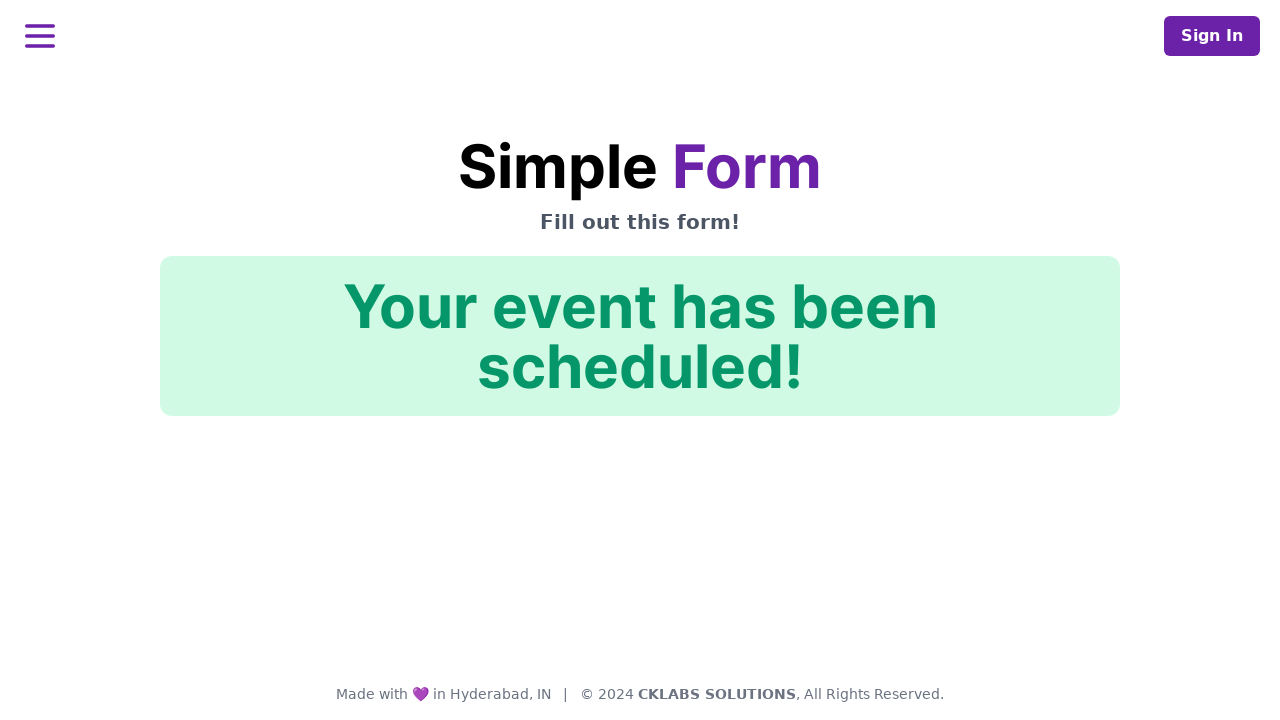